Tests multi-window handling by opening a new window, navigating to a courses page, extracting a course name, switching back to the parent window, and entering the course name into a form field

Starting URL: https://rahulshettyacademy.com/angularpractice/

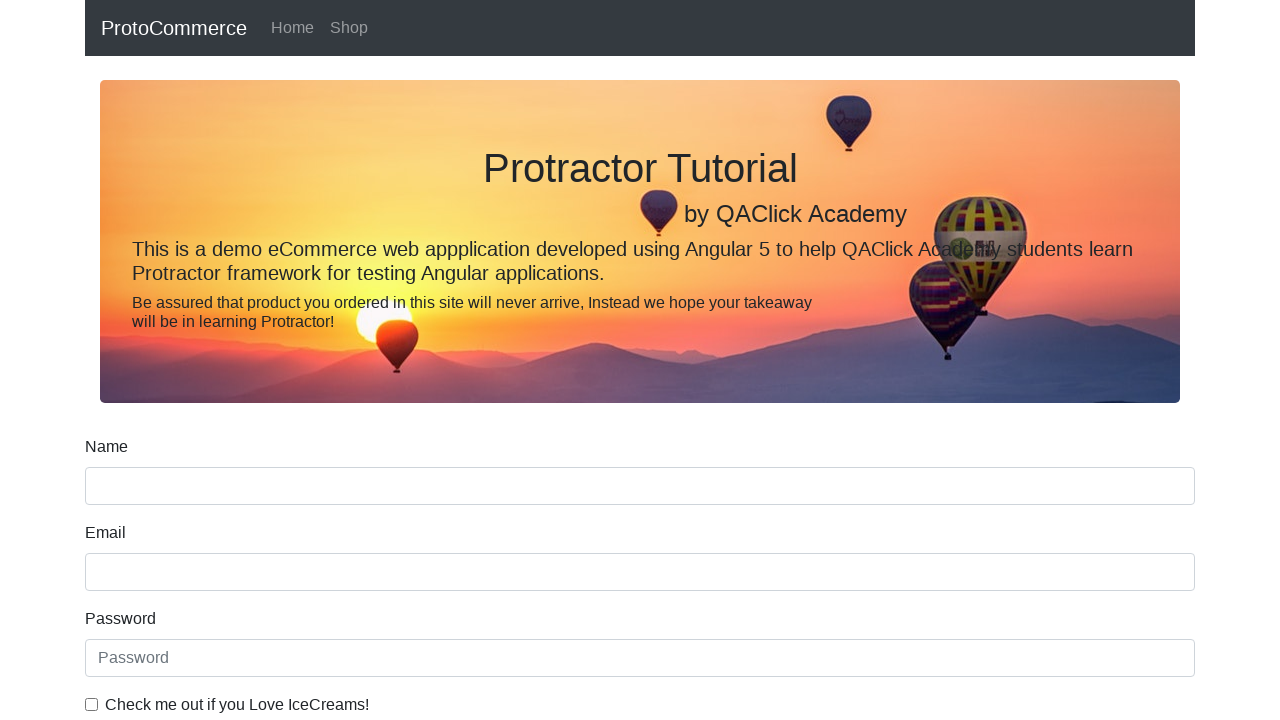

Opened a new window/tab
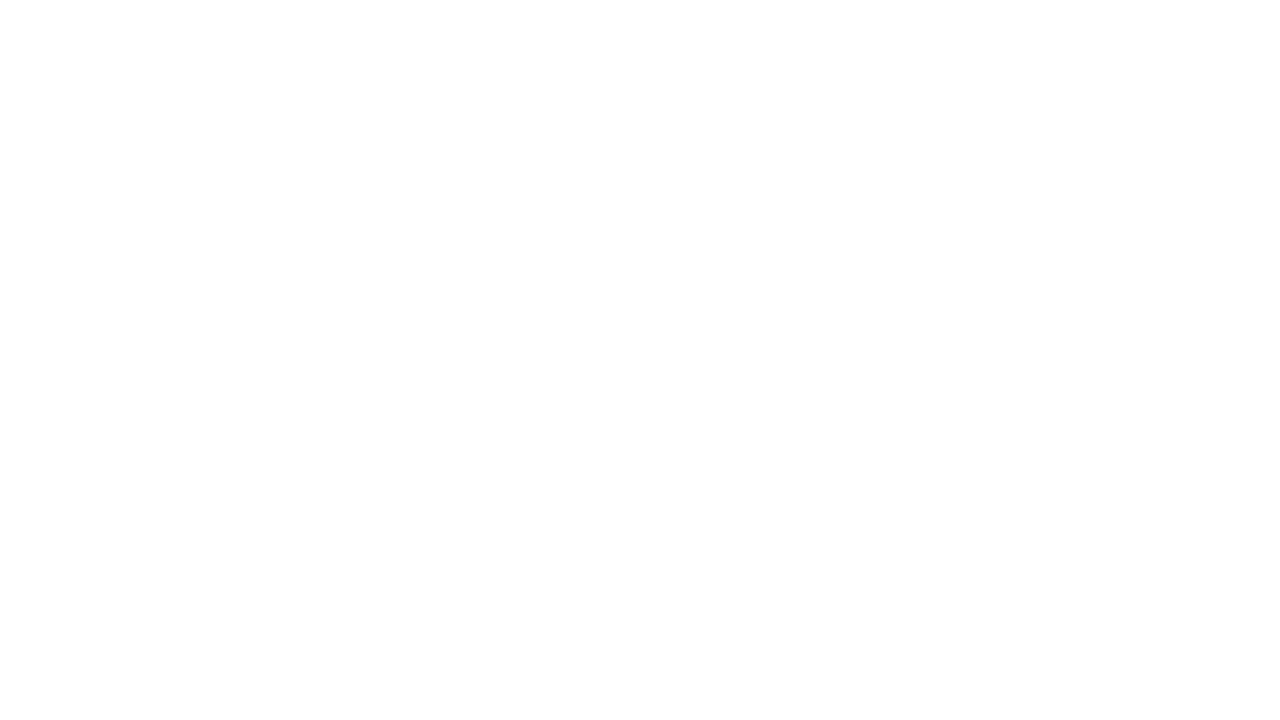

Navigated to https://rahulshettyacademy.com/ in new window
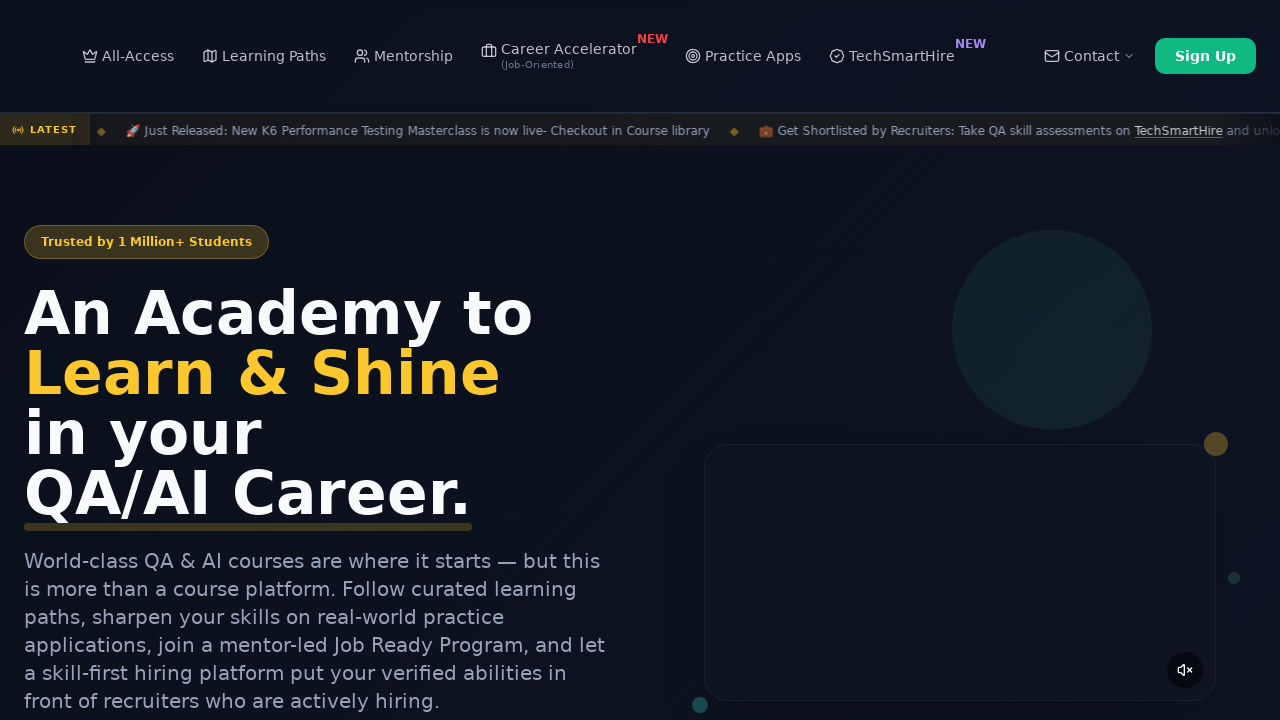

Located course links on the courses page
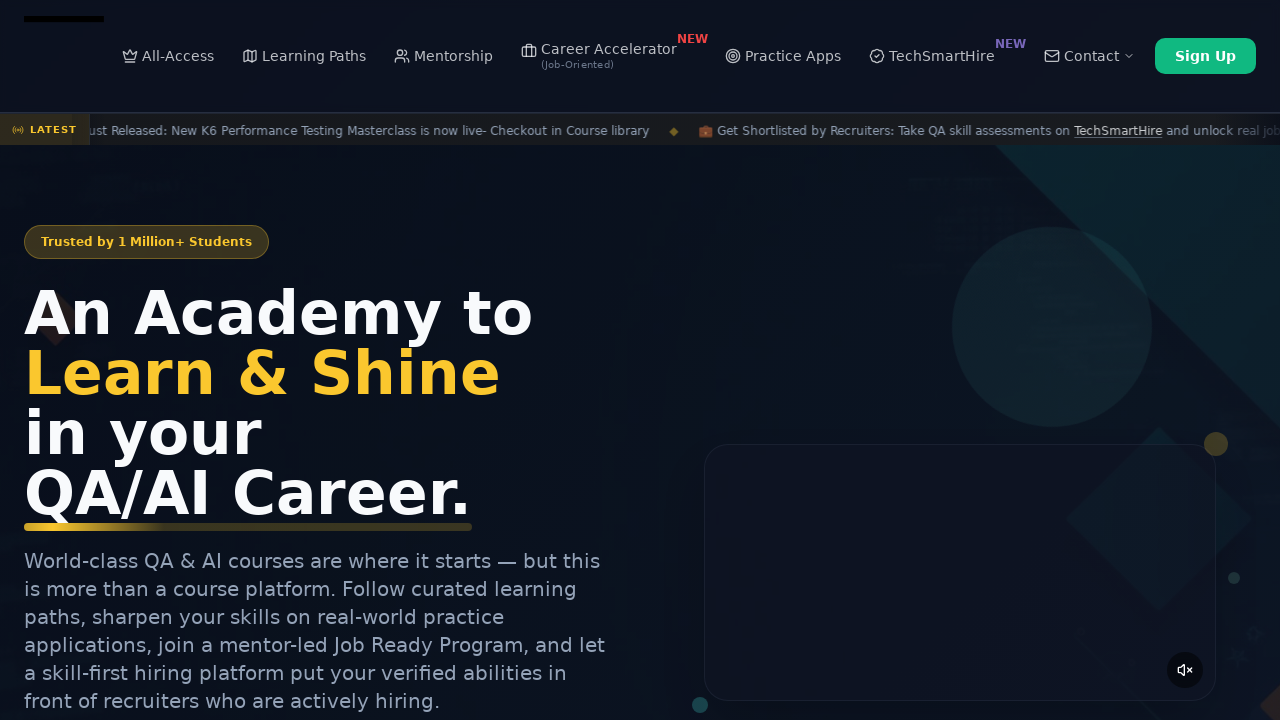

Extracted course name: Playwright Testing
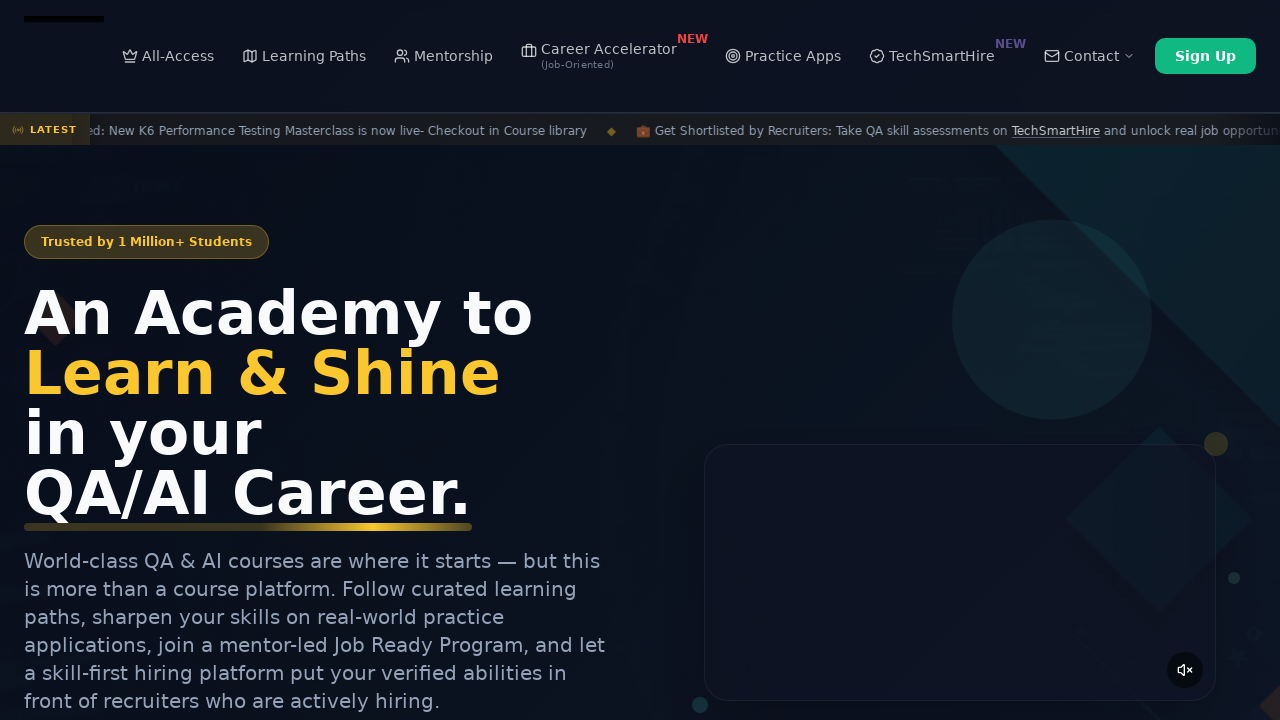

Switched back to parent window
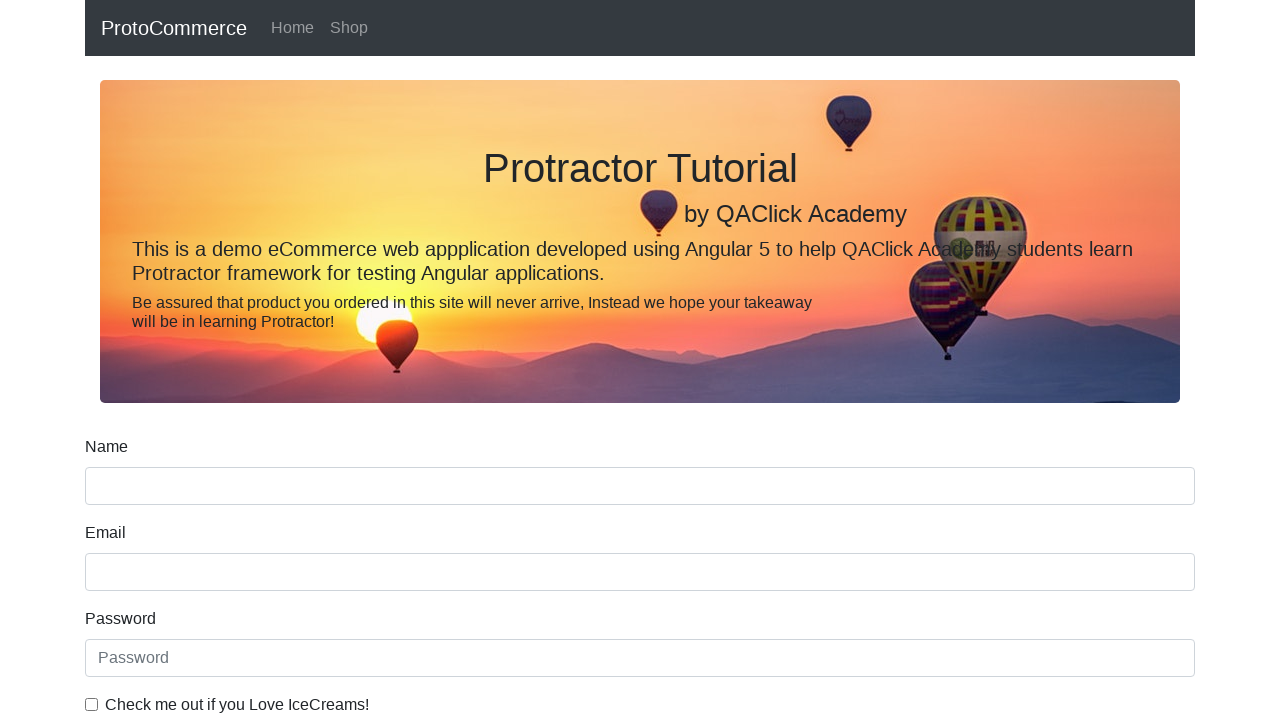

Filled name field with course name: Playwright Testing on [name='name']
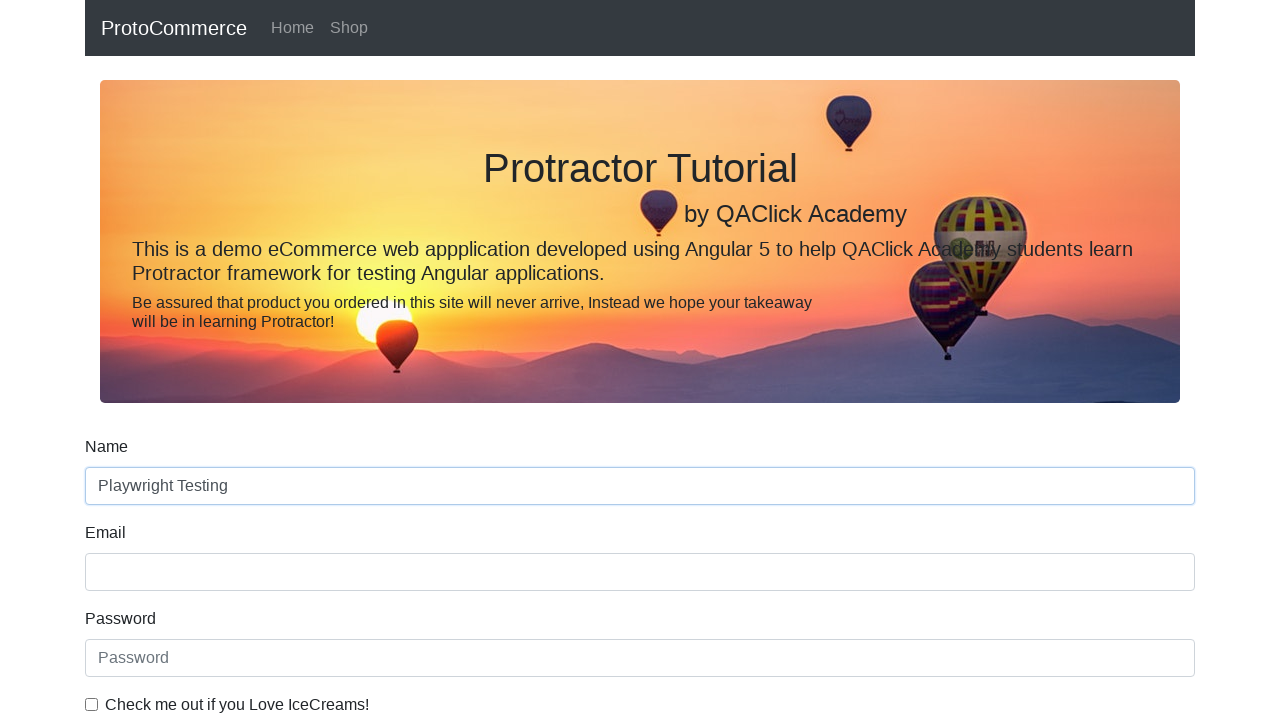

Closed the new window/tab
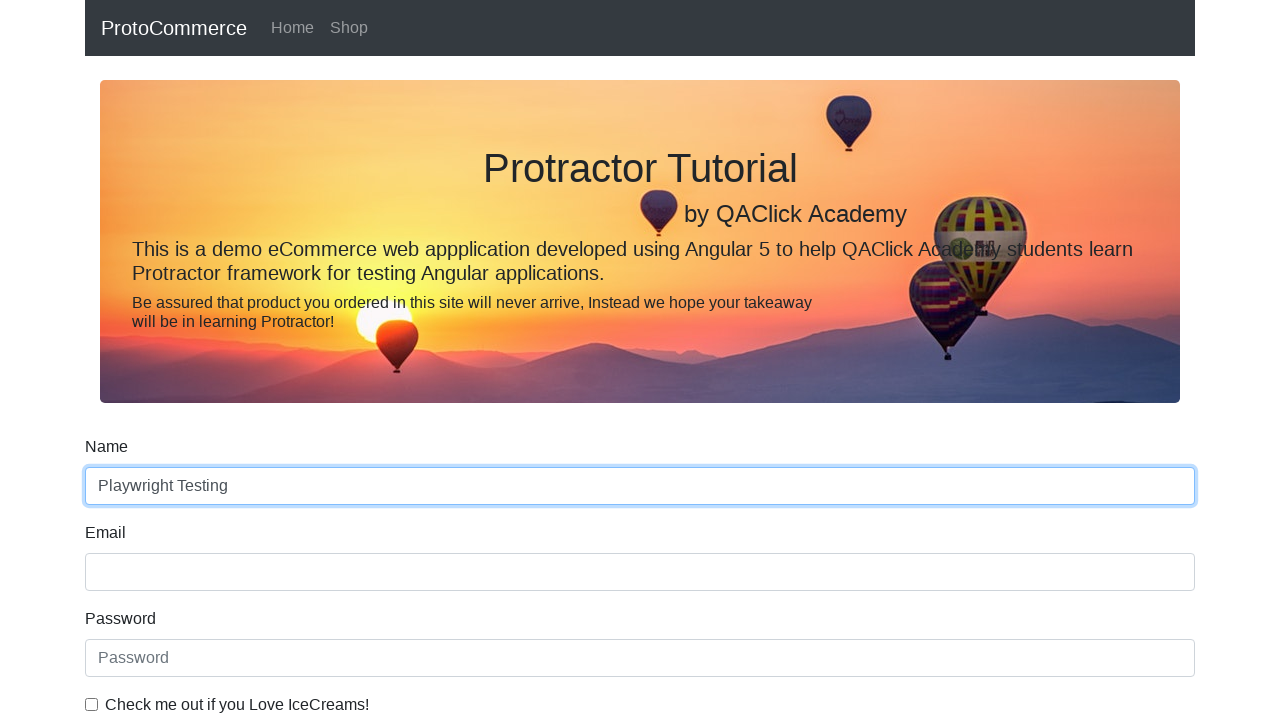

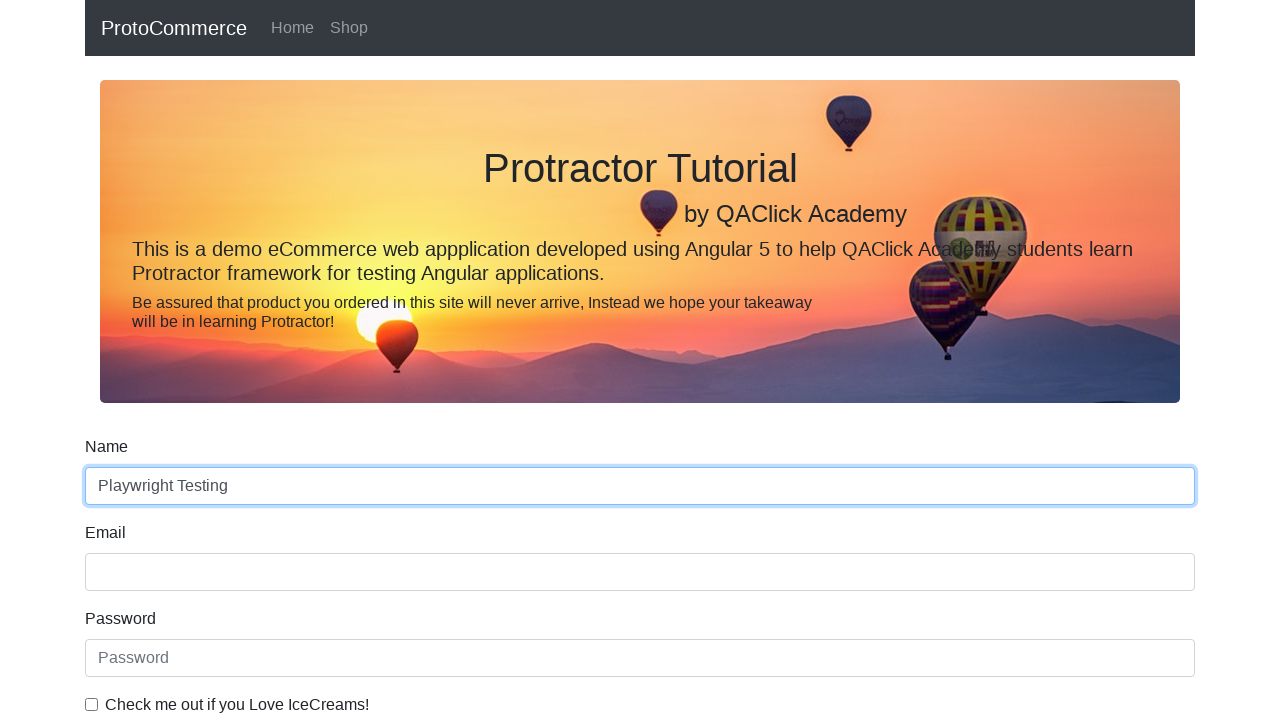